Tests handling of child tabs by clicking a link that opens a new tab and reading content from the new page

Starting URL: https://rahulshettyacademy.com/loginpagePractise/

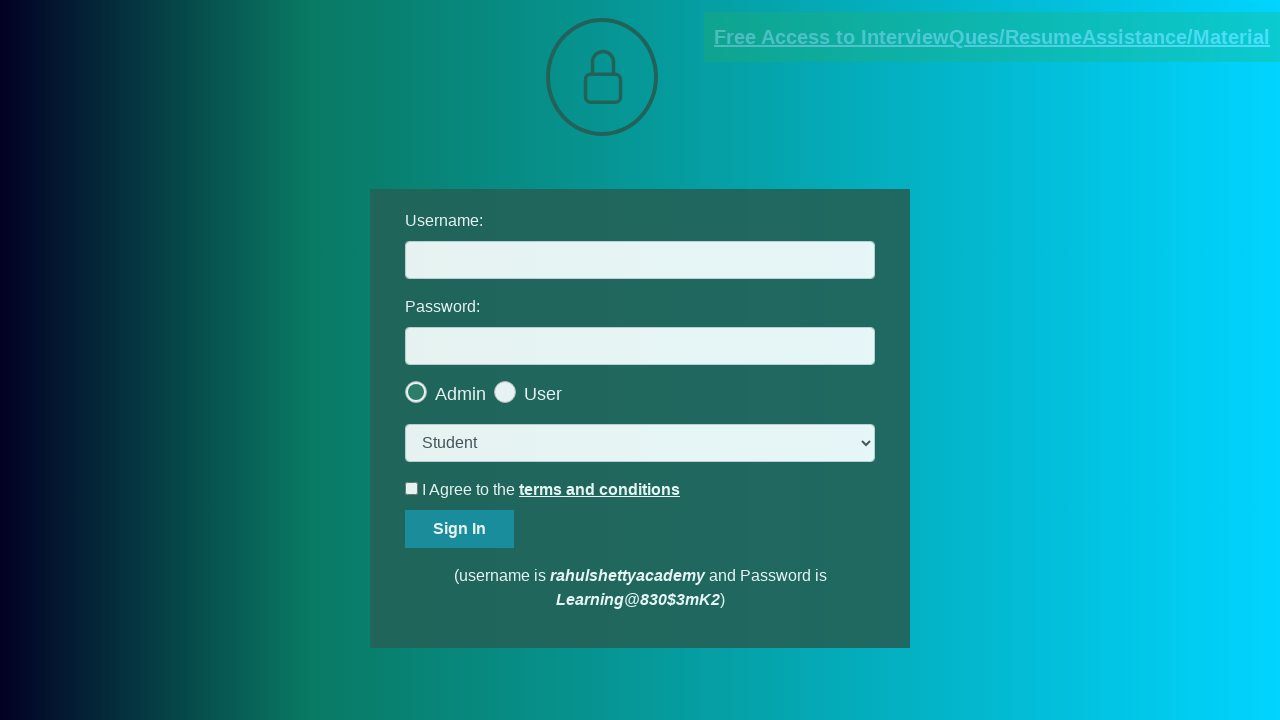

Clicked document request link and captured new tab at (992, 37) on [href*='documents-request']
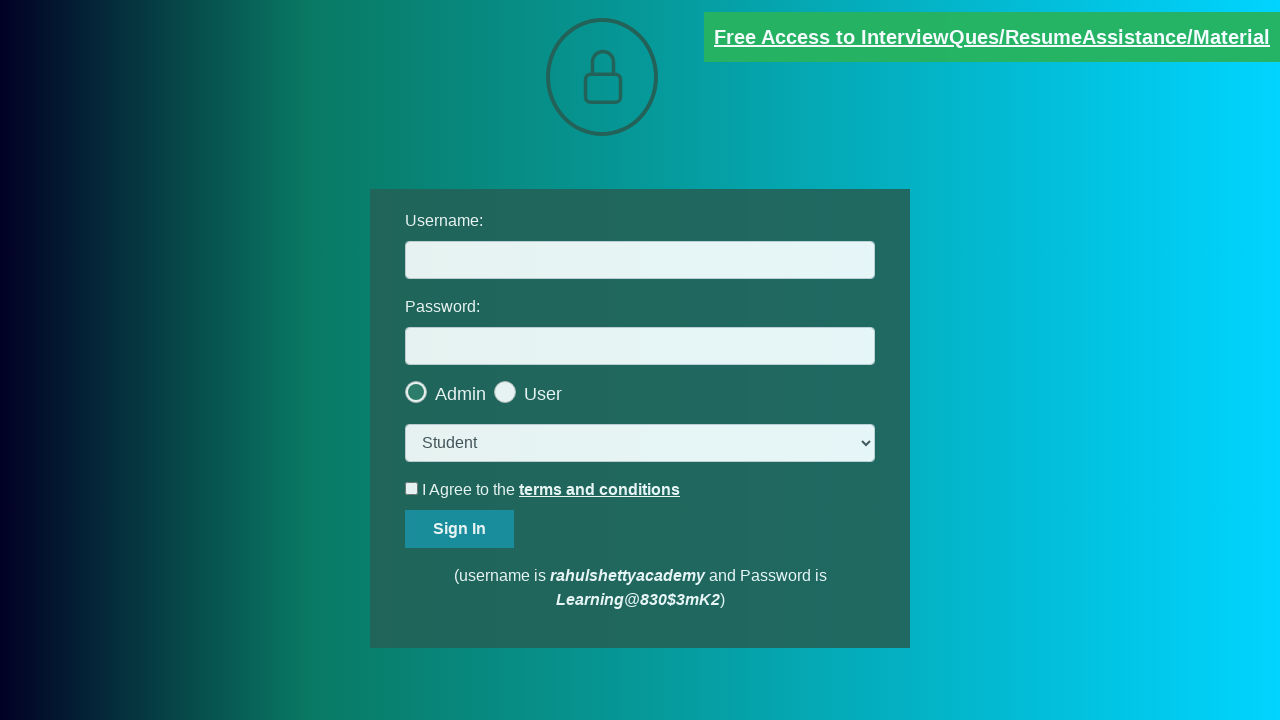

Retrieved new page object from context
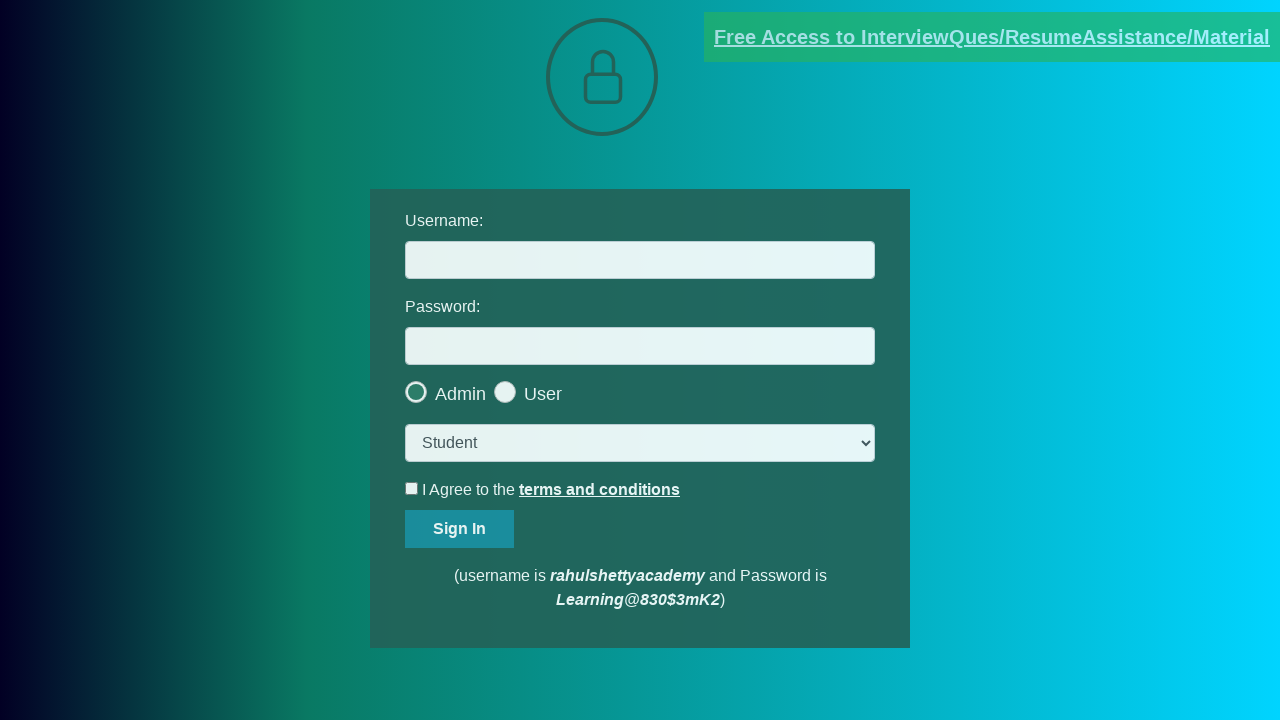

New page fully loaded
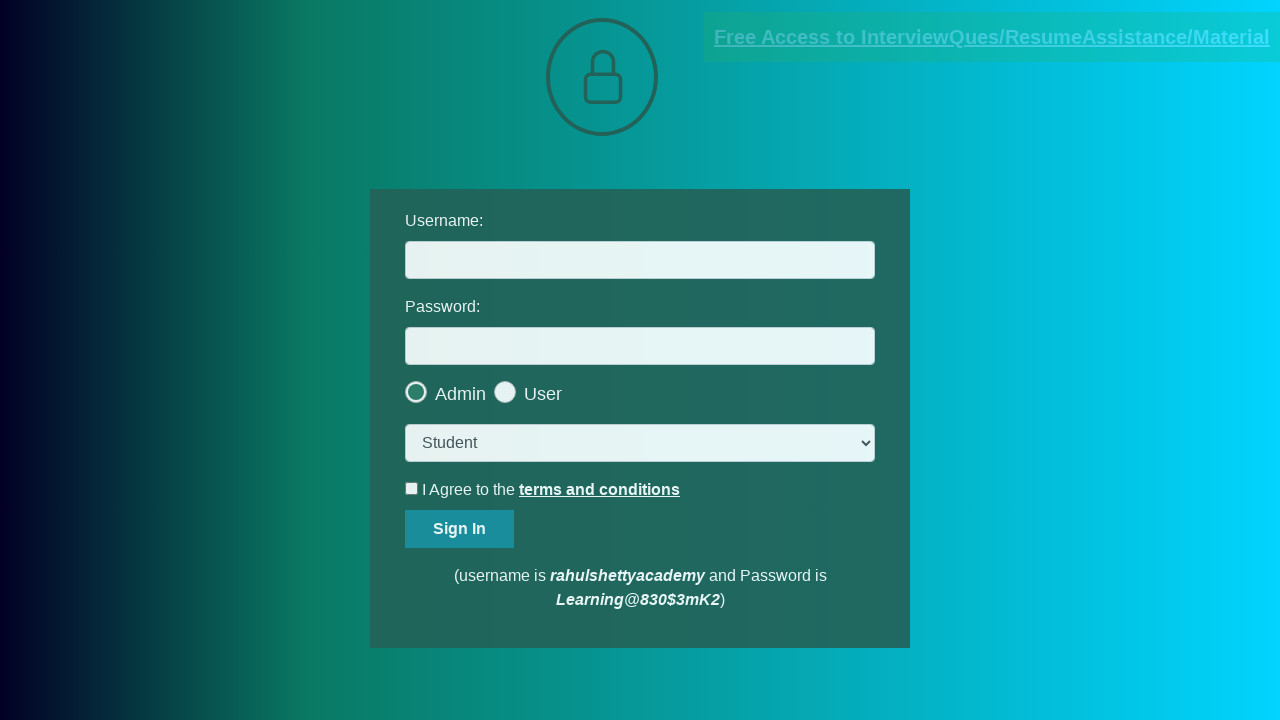

Retrieved text content from red element on new page
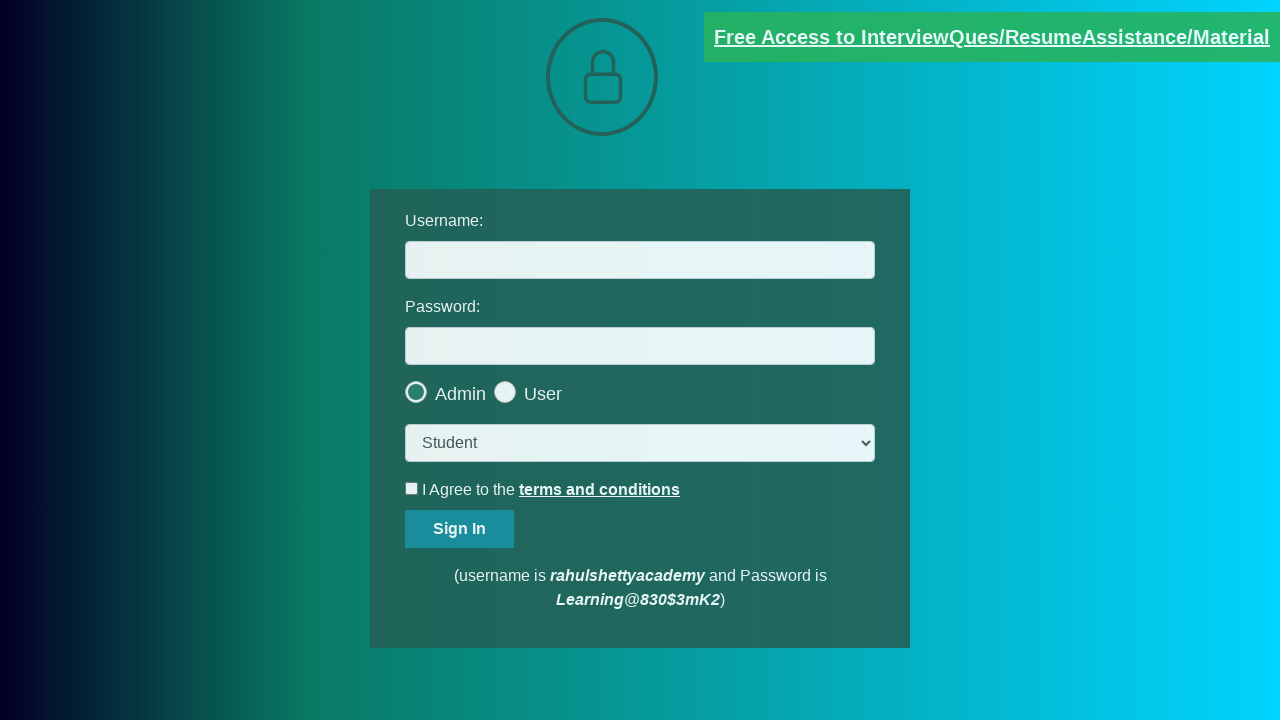

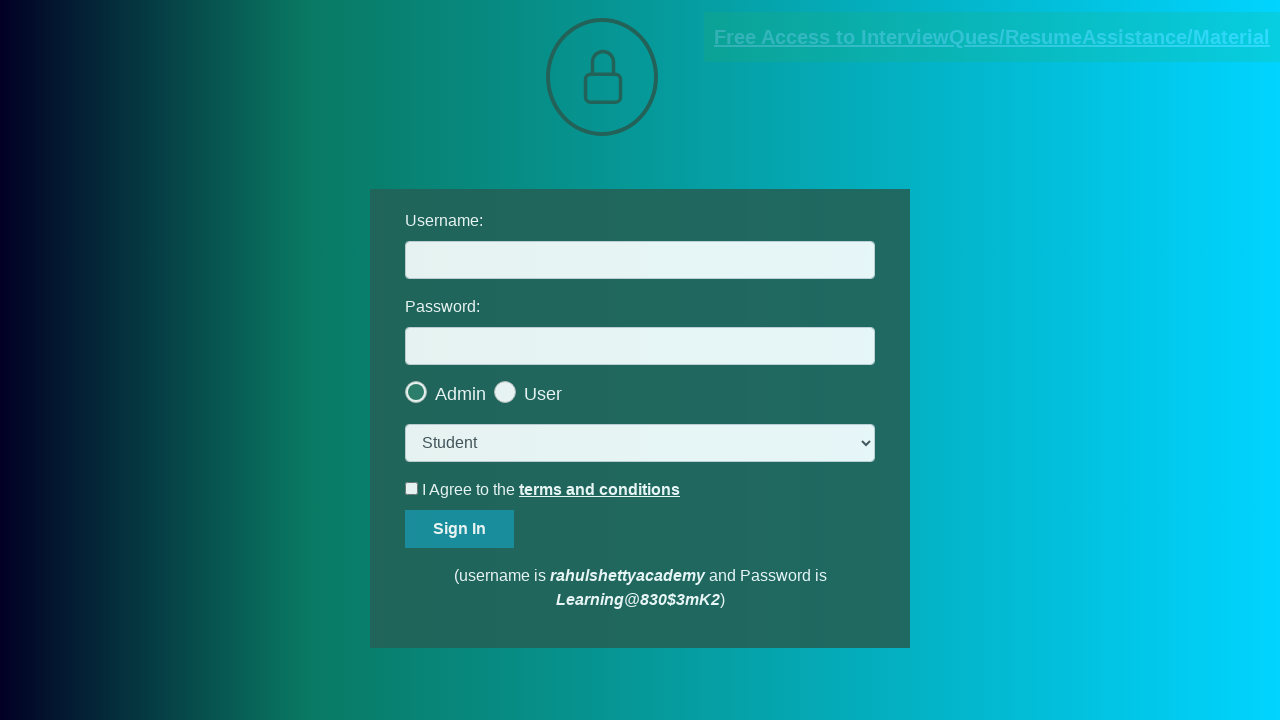